Tests browser alert handling by clicking a confirm button, interacting with the confirmation dialog, and dismissing it

Starting URL: https://testautomationpractice.blogspot.com/

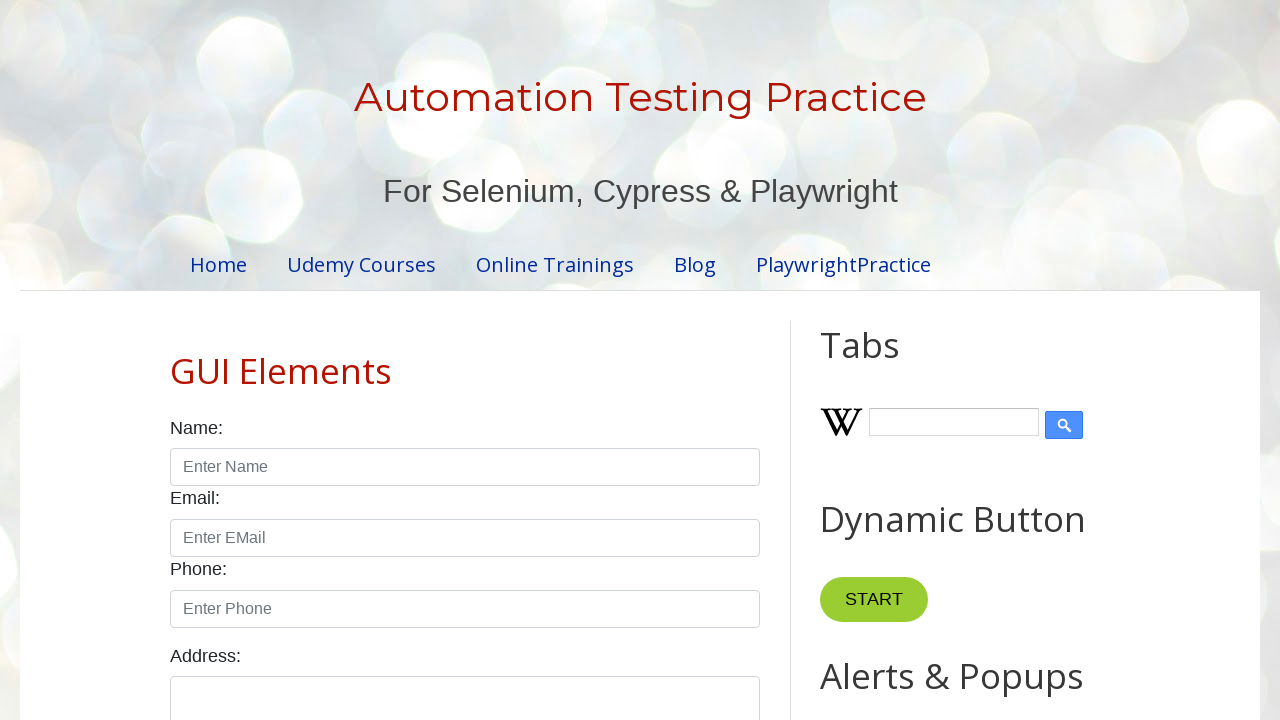

Clicked confirm button to trigger alert at (912, 360) on #confirmBtn
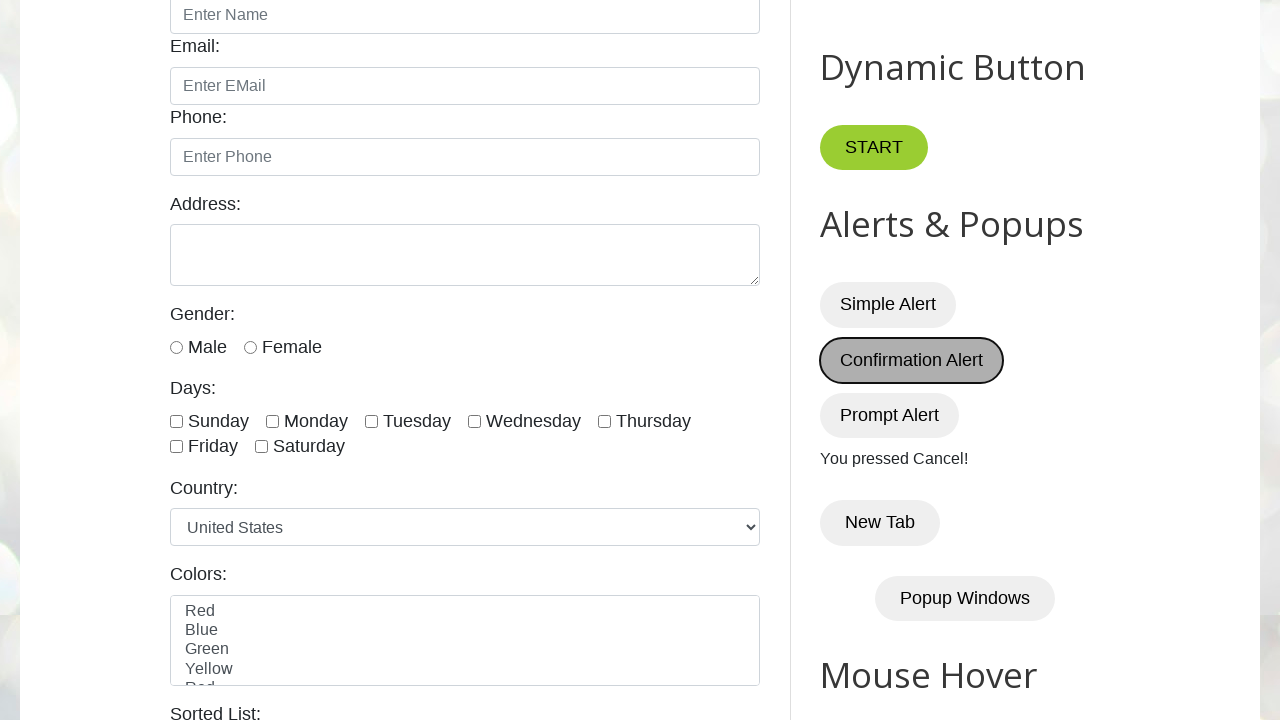

Set up dialog handler to dismiss confirmation dialog
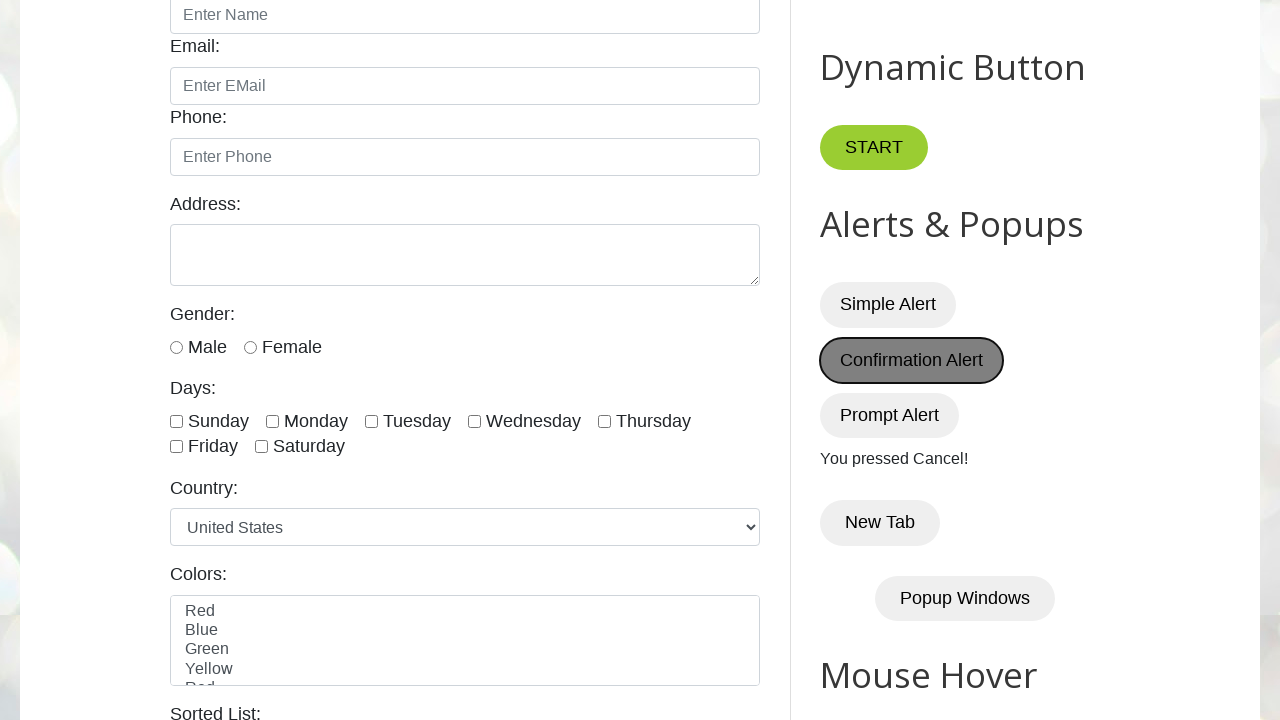

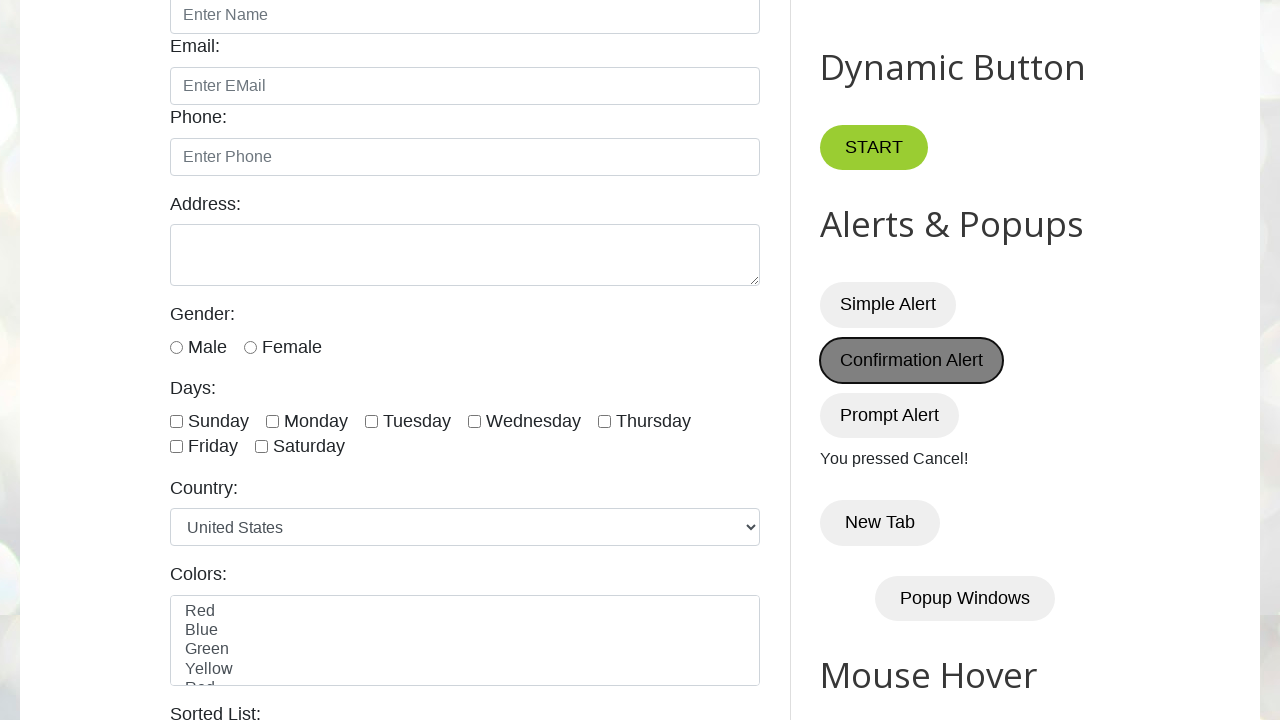